Tests page scrolling functionality by scrolling to the bottom of the page and then back to the top

Starting URL: https://testautomationpractice.blogspot.com/

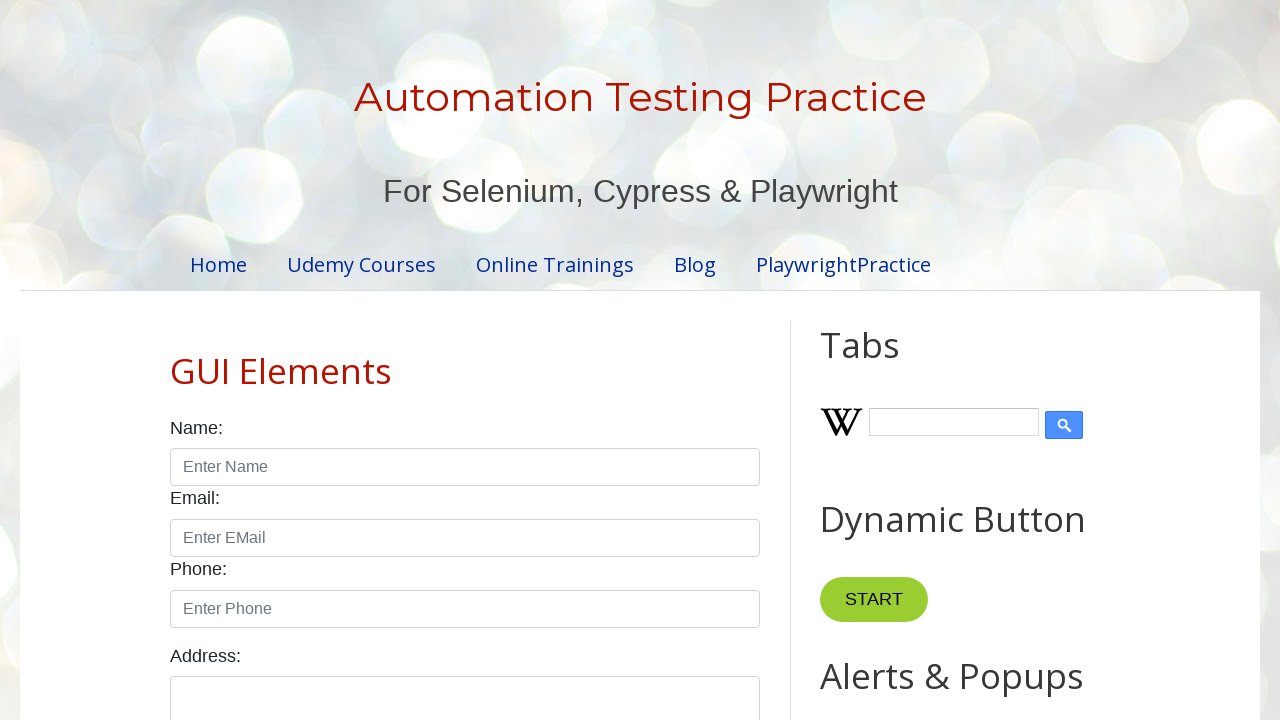

Scrolled to bottom of page
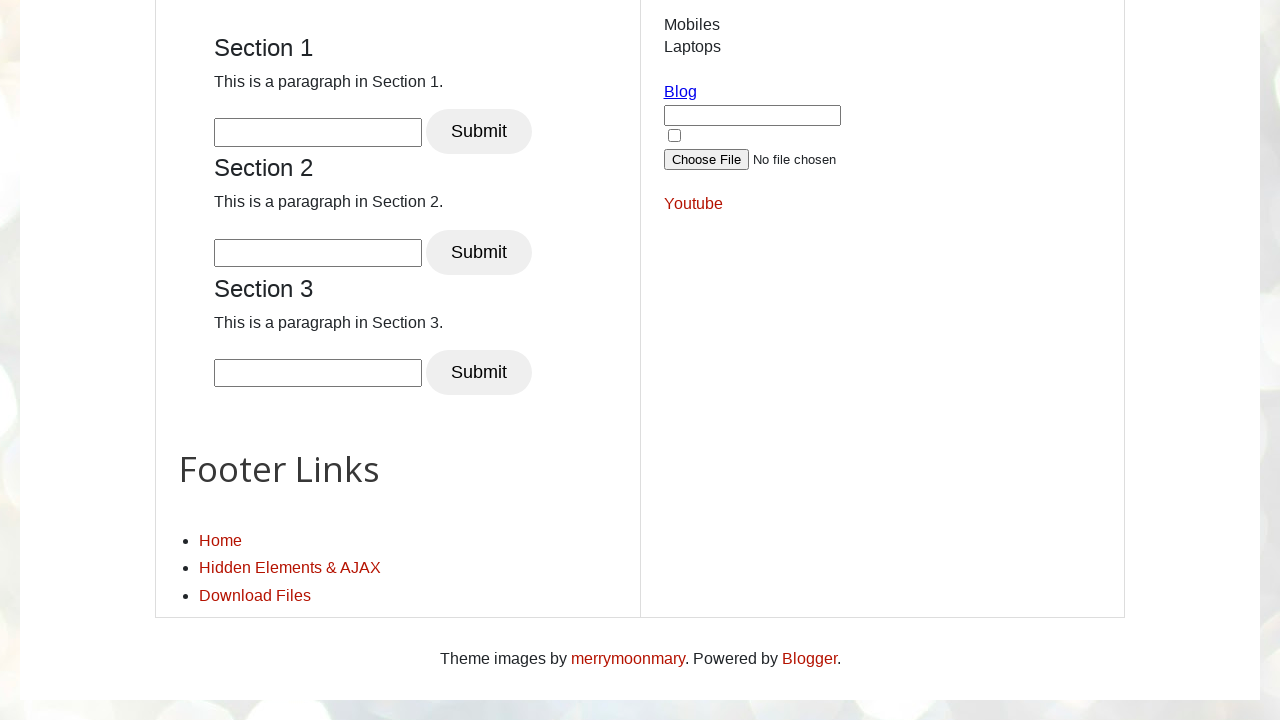

Waited 3 seconds to observe scroll effect
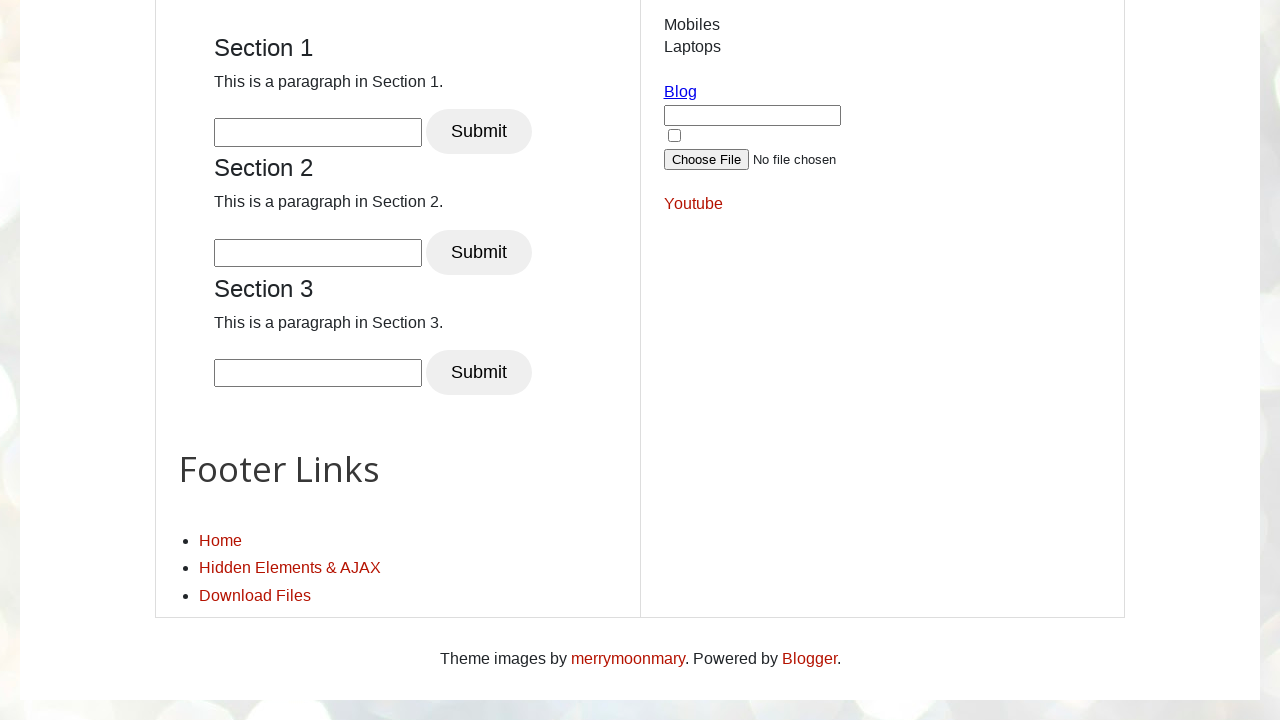

Scrolled back to top of page
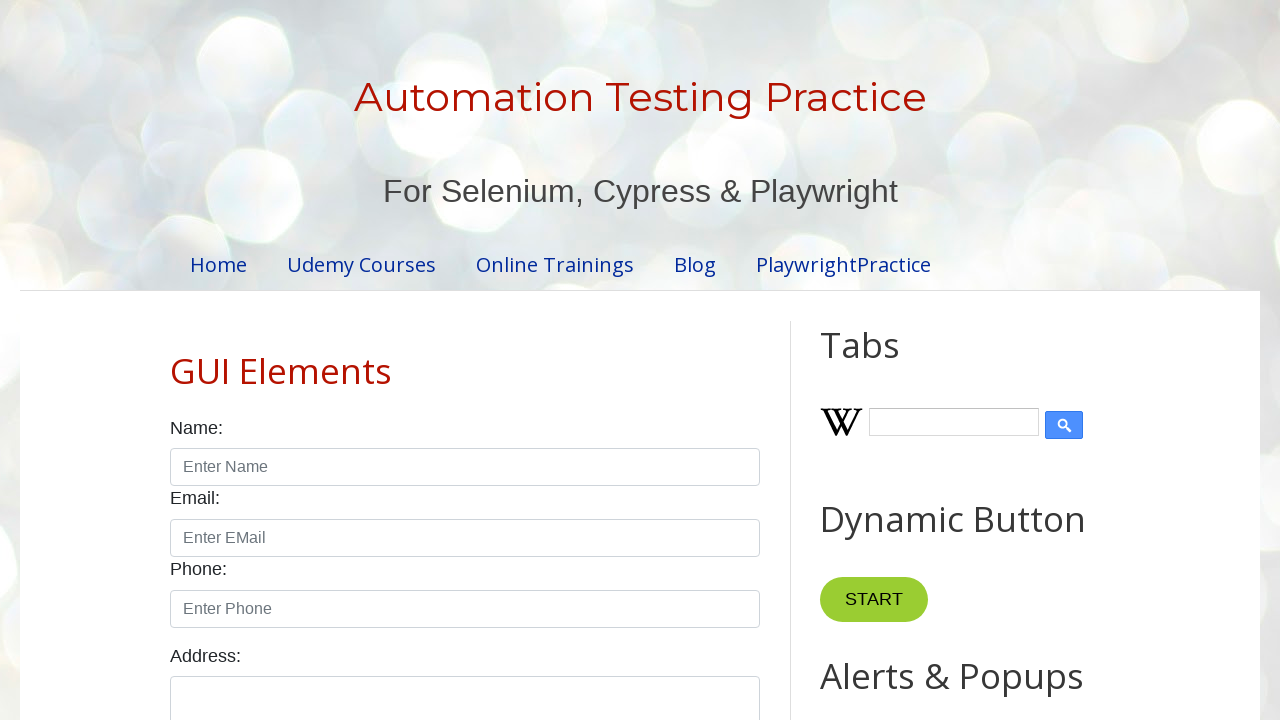

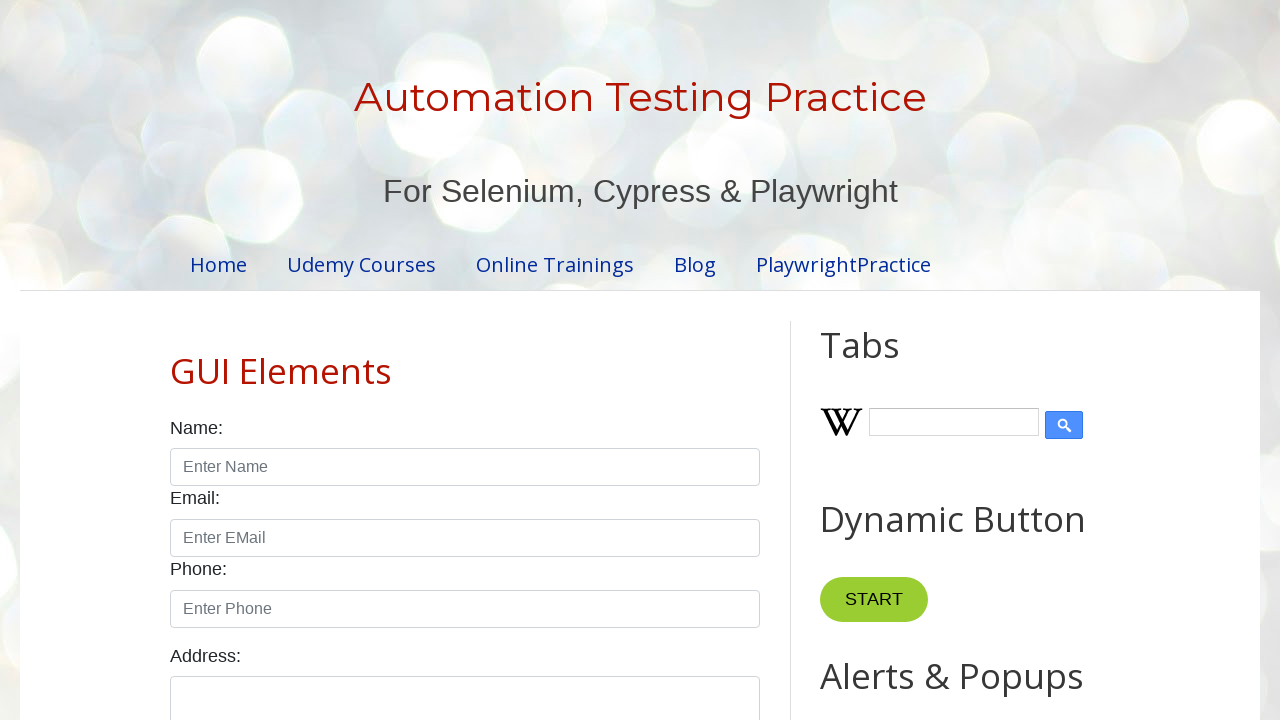